Tests browser navigation methods by navigating between pages, verifying page titles, and testing back/forward navigation functionality

Starting URL: https://www.h2kinfosys.com/

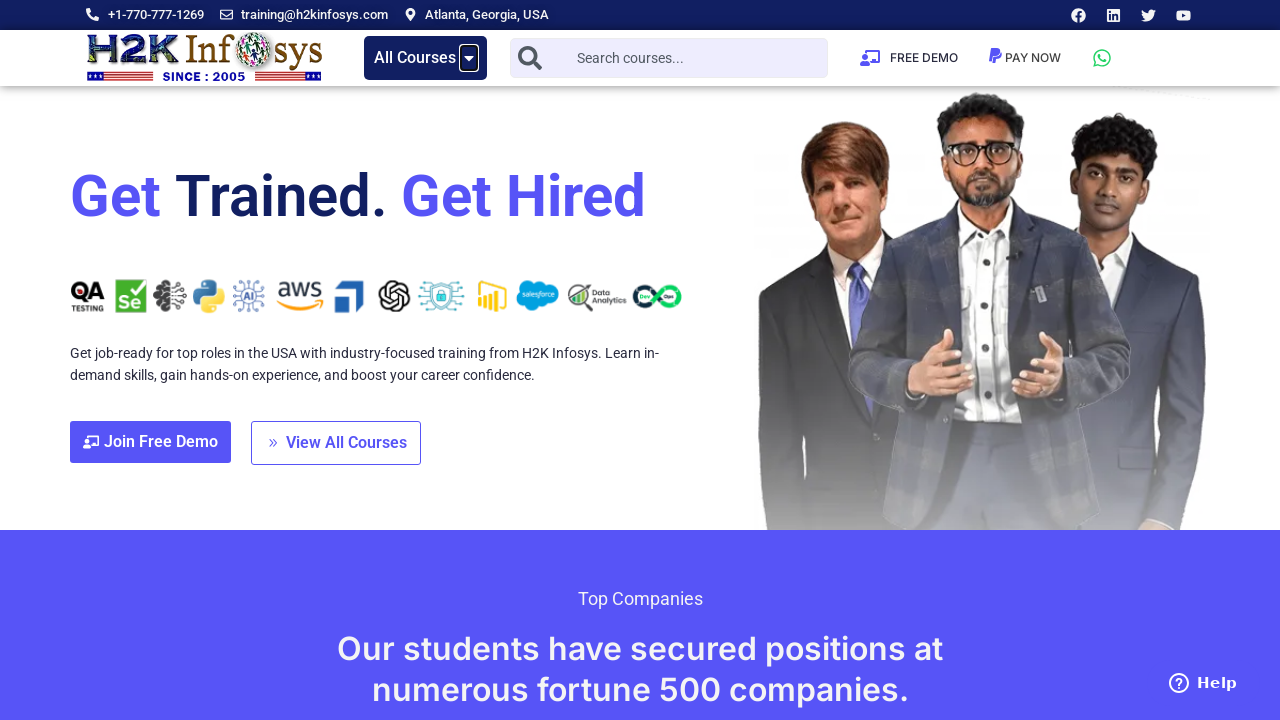

Retrieved H2K website page title
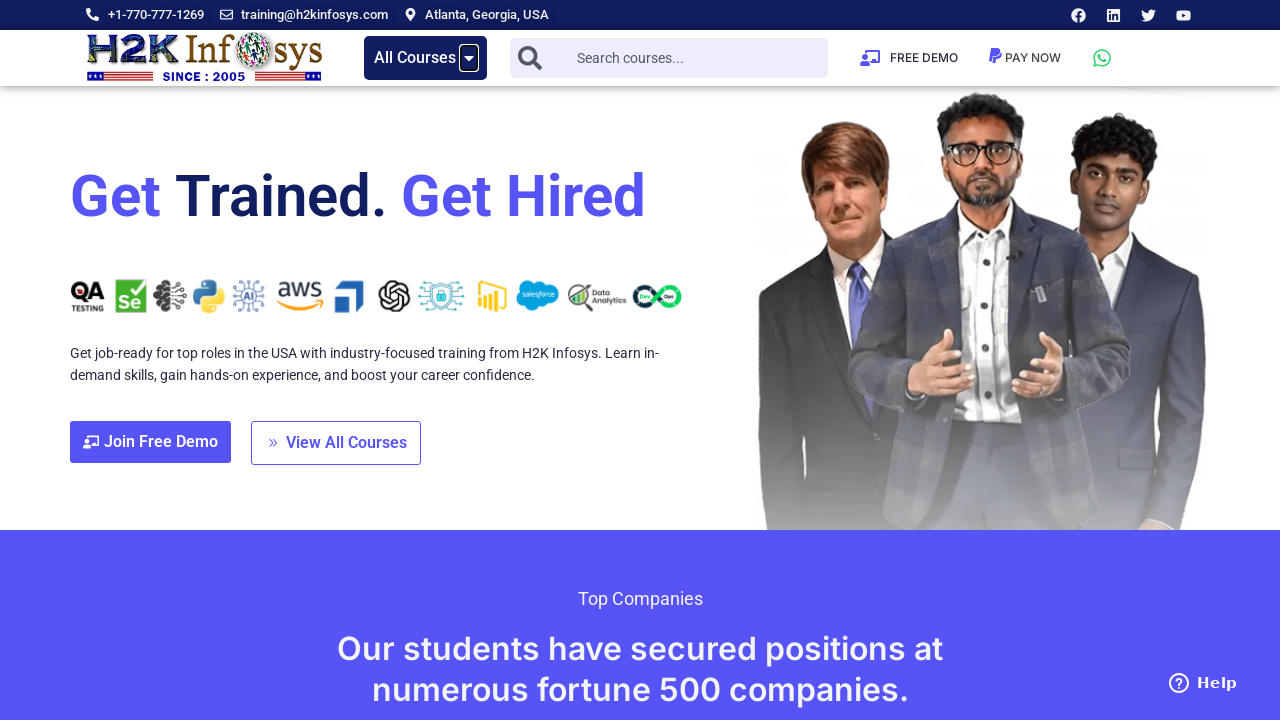

Navigated to Selenium downloads page
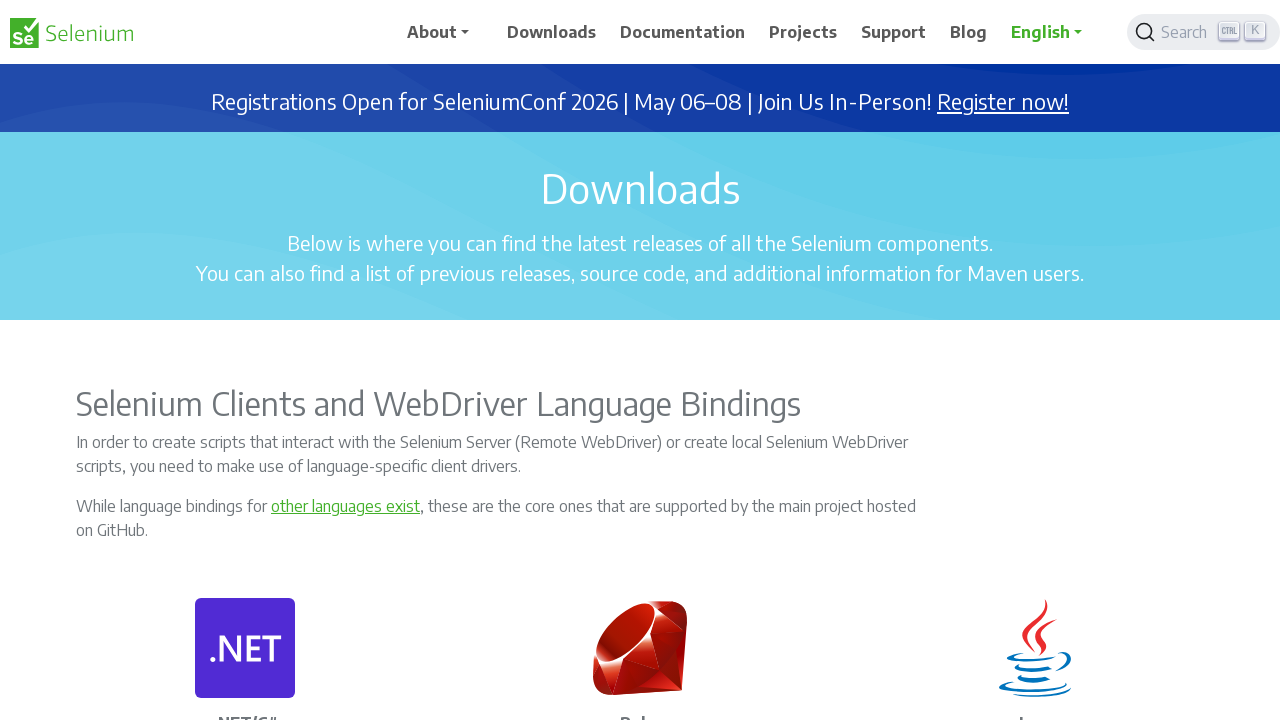

Retrieved Selenium downloads page title
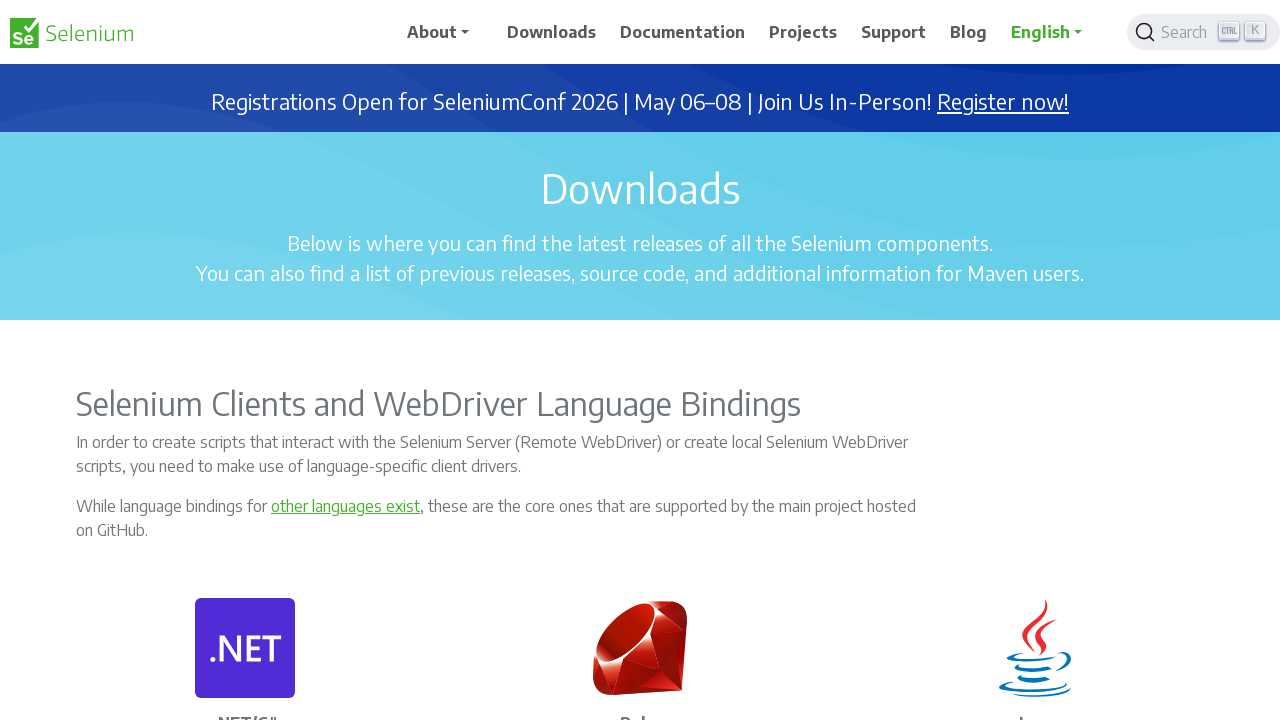

Navigated back to H2K website
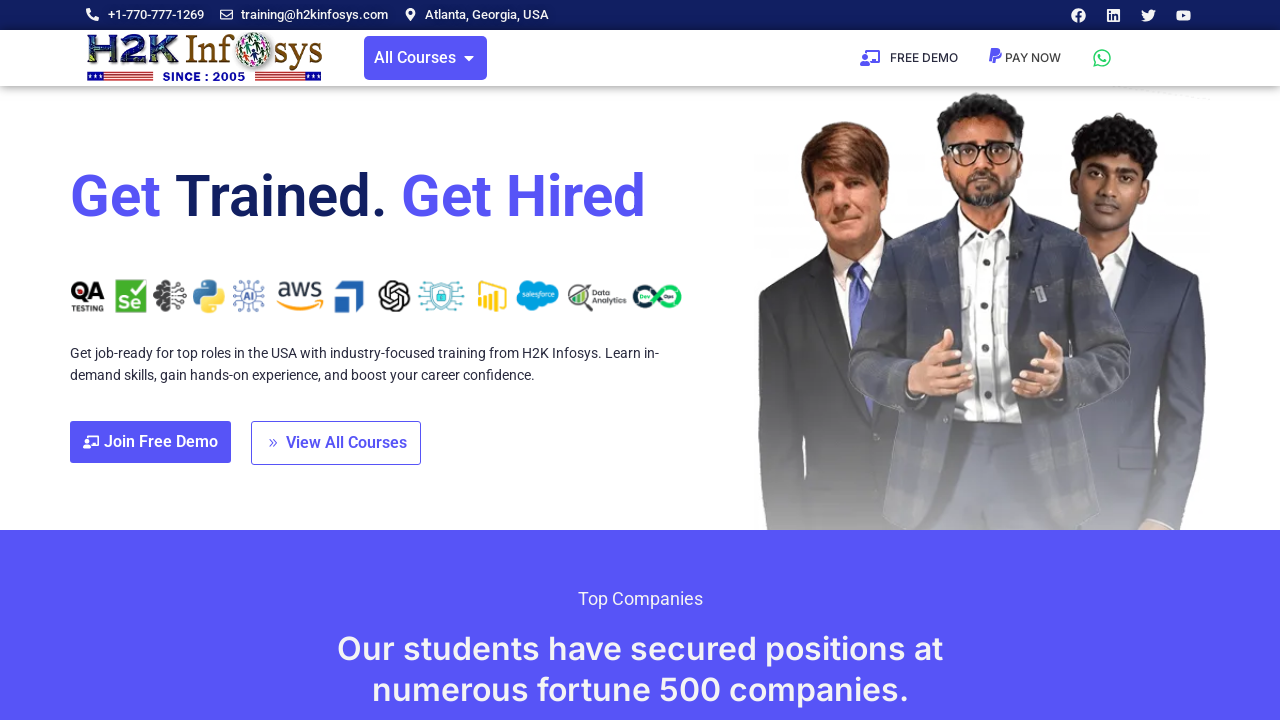

Verified current URL after navigating back
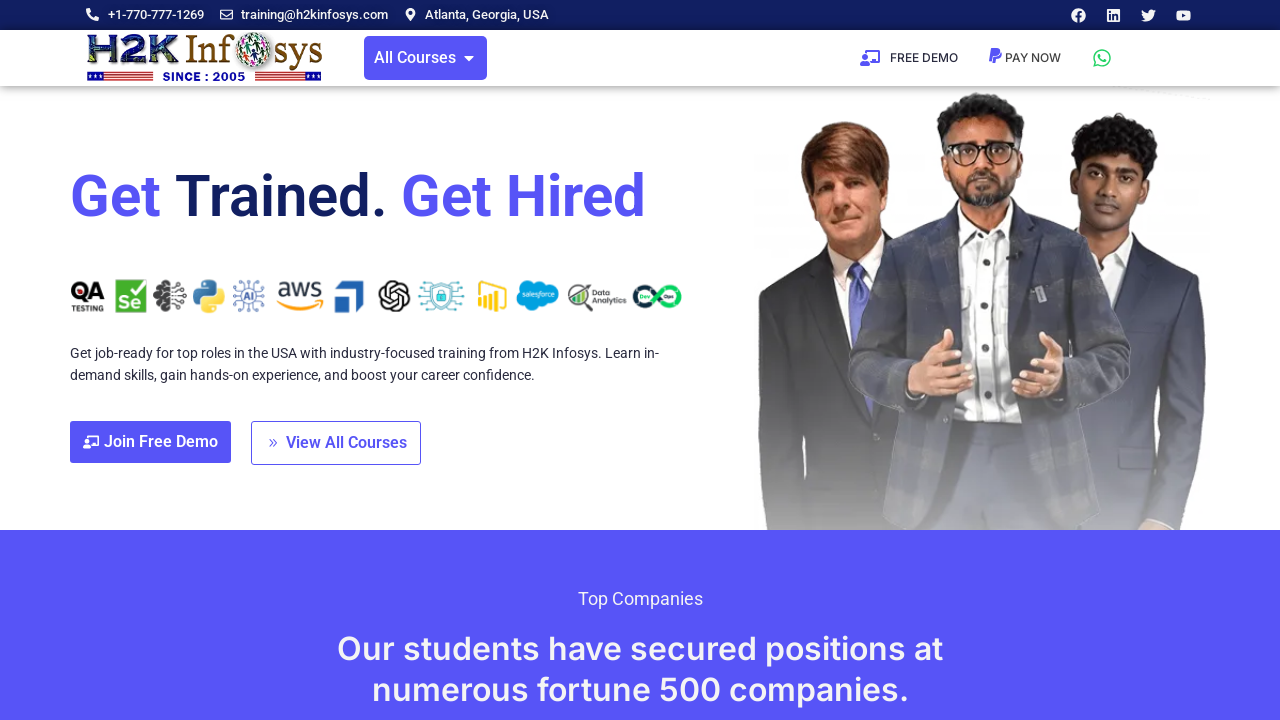

Navigated forward to Selenium downloads page
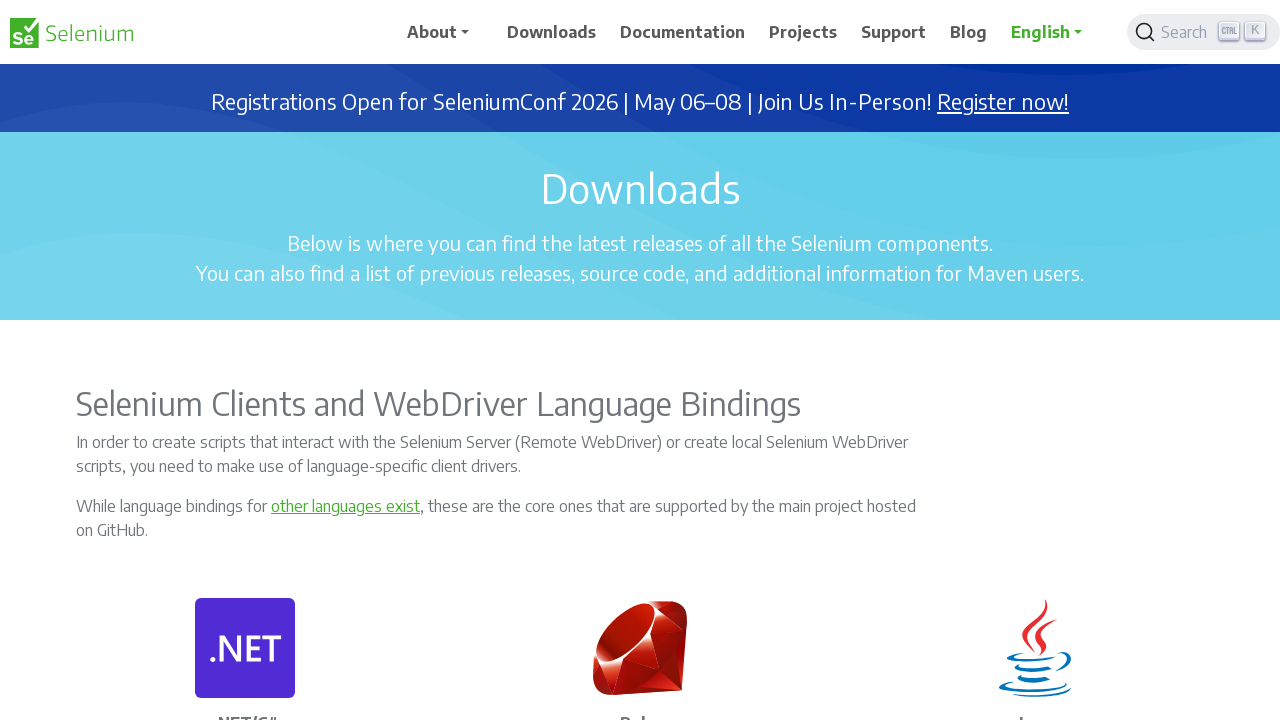

Reloaded current page
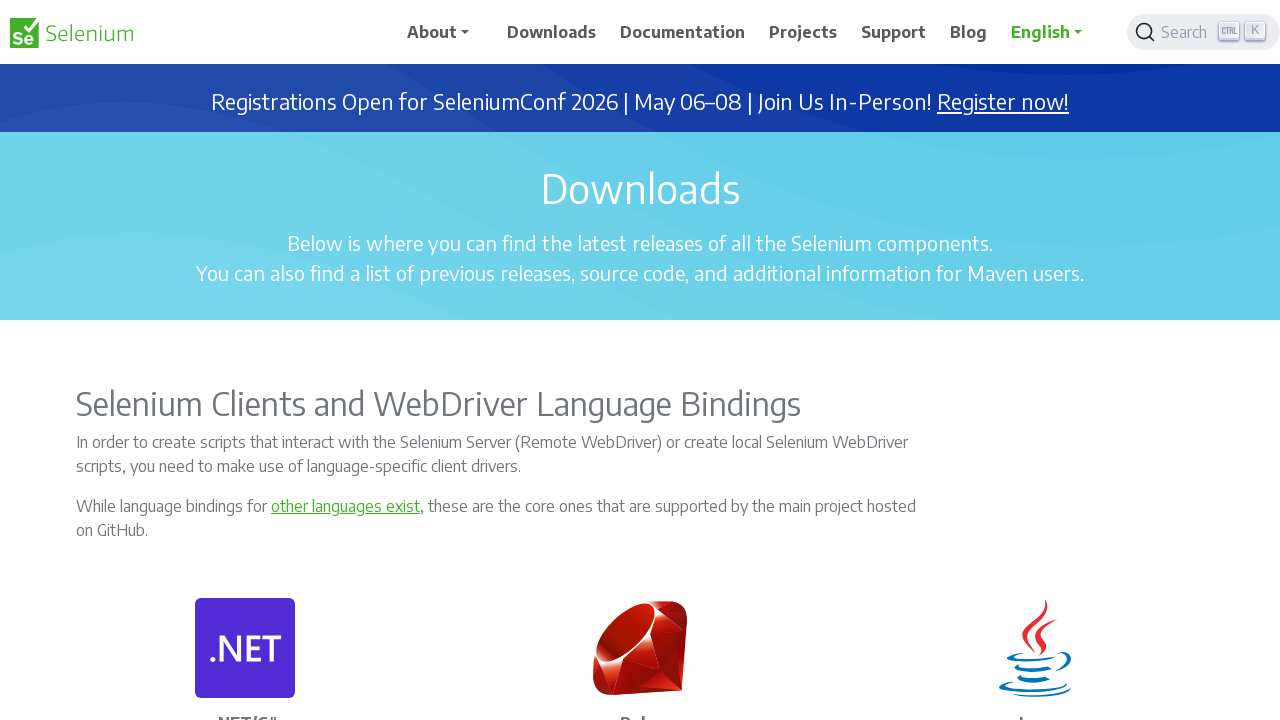

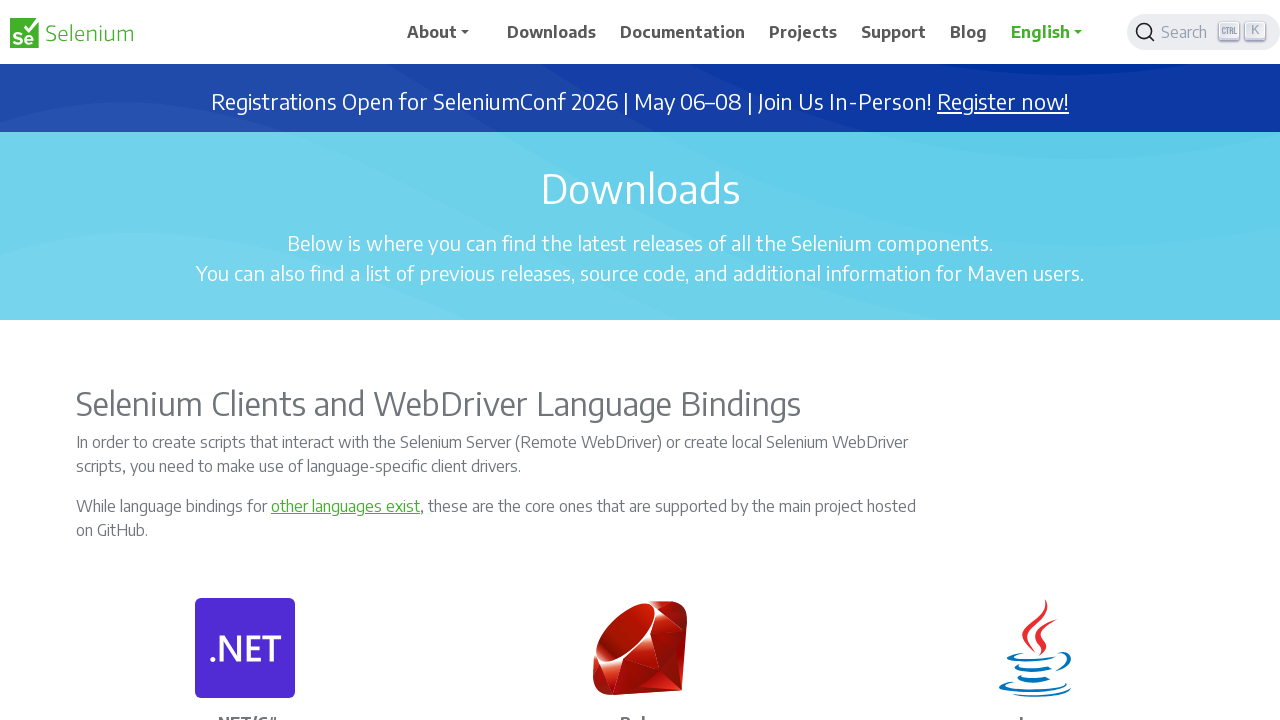